Tests the search functionality by navigating to the search page, entering "python" as a search term, and verifying that search results contain the language name.

Starting URL: https://99-bottles-of-beer.net/

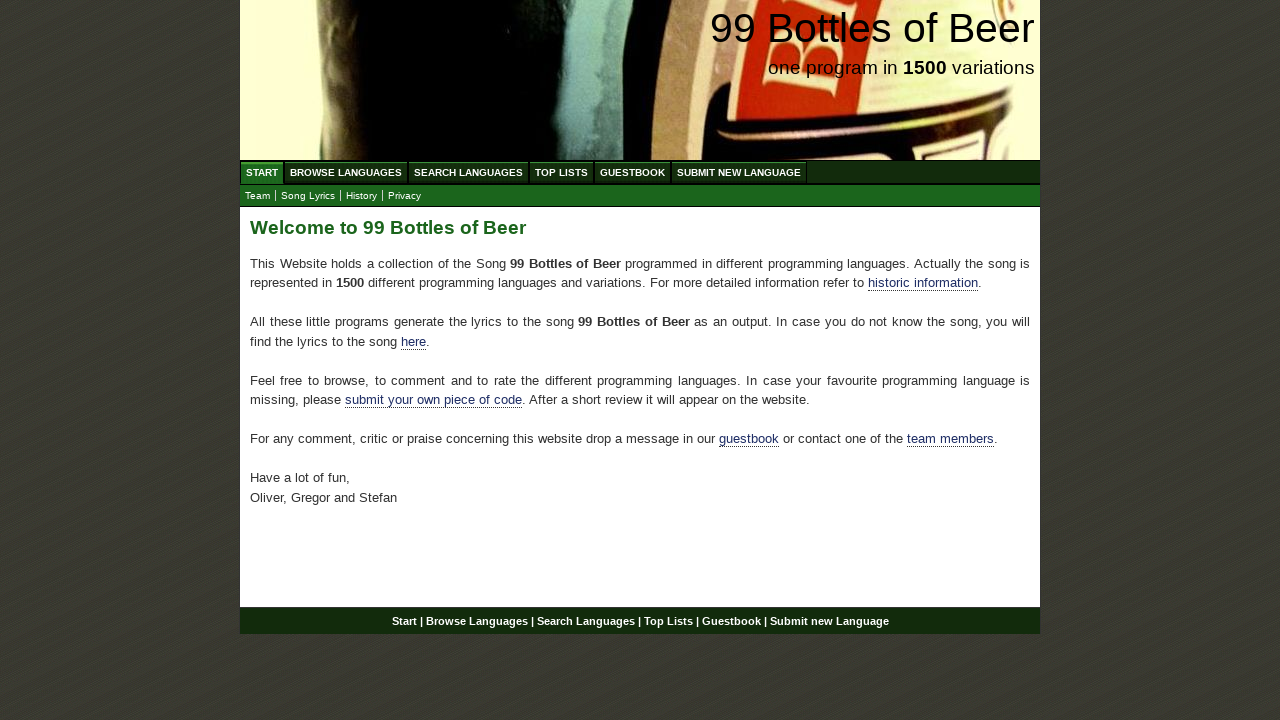

Clicked on 'Search Languages' menu item at (468, 172) on xpath=//ul[@id='menu']/li/a[@href='/search.html']
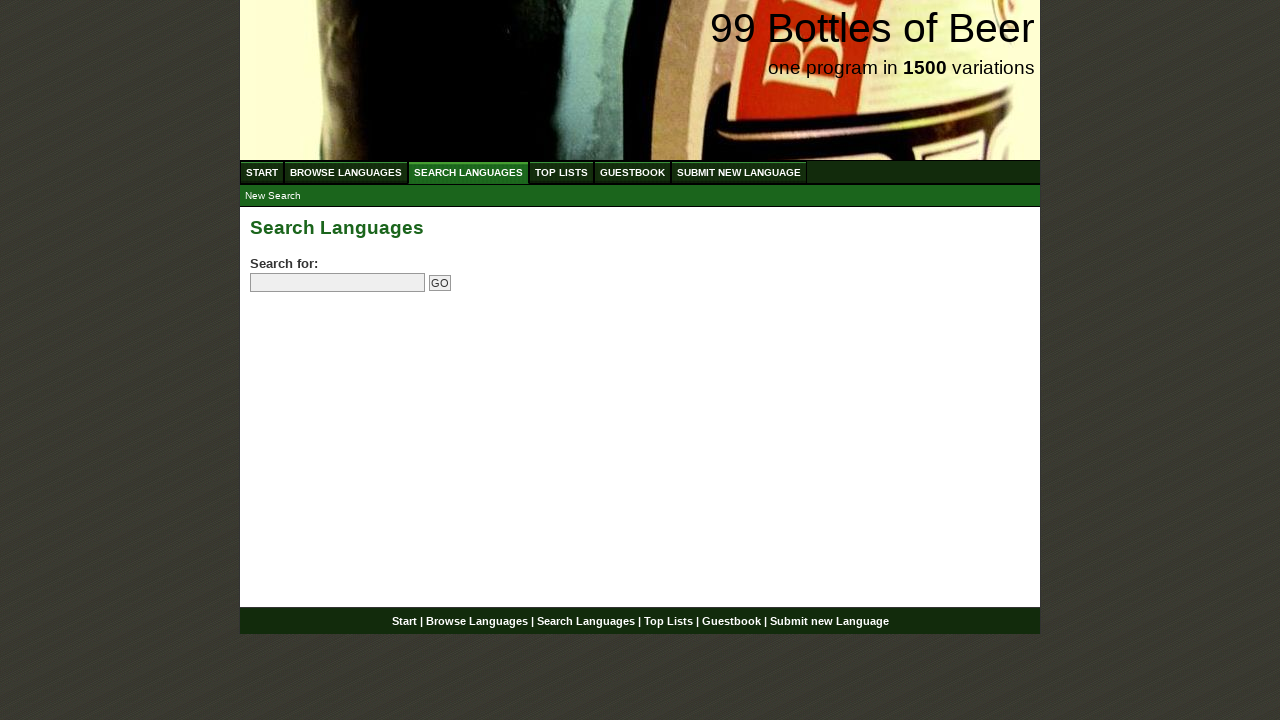

Clicked on search field at (338, 283) on input[name='search']
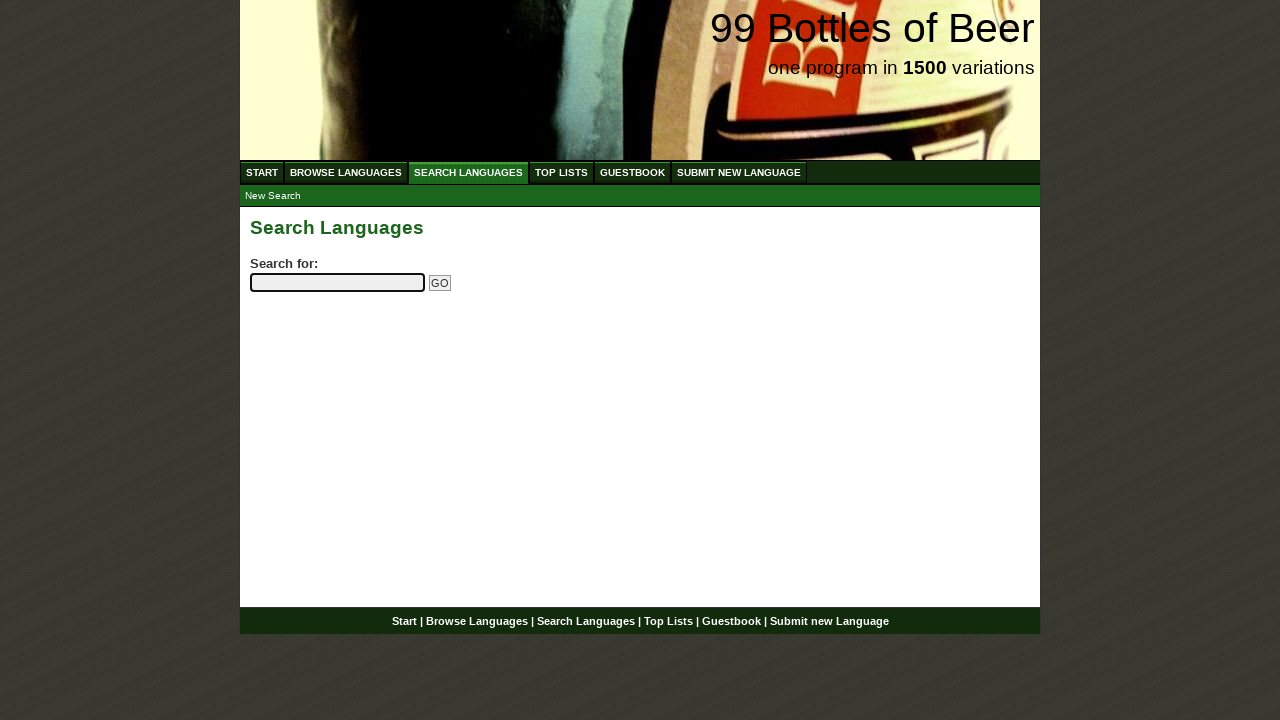

Entered 'python' in search field on input[name='search']
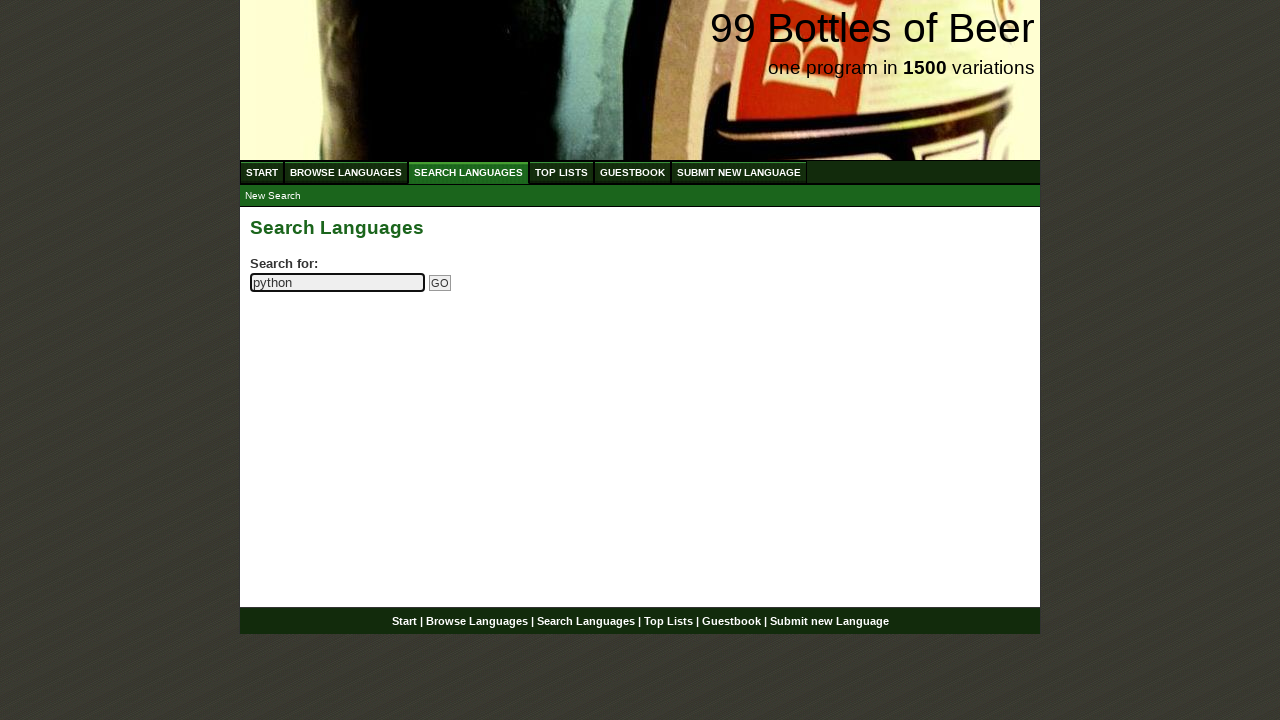

Clicked 'Go' button to submit search at (440, 283) on input[name='submitsearch']
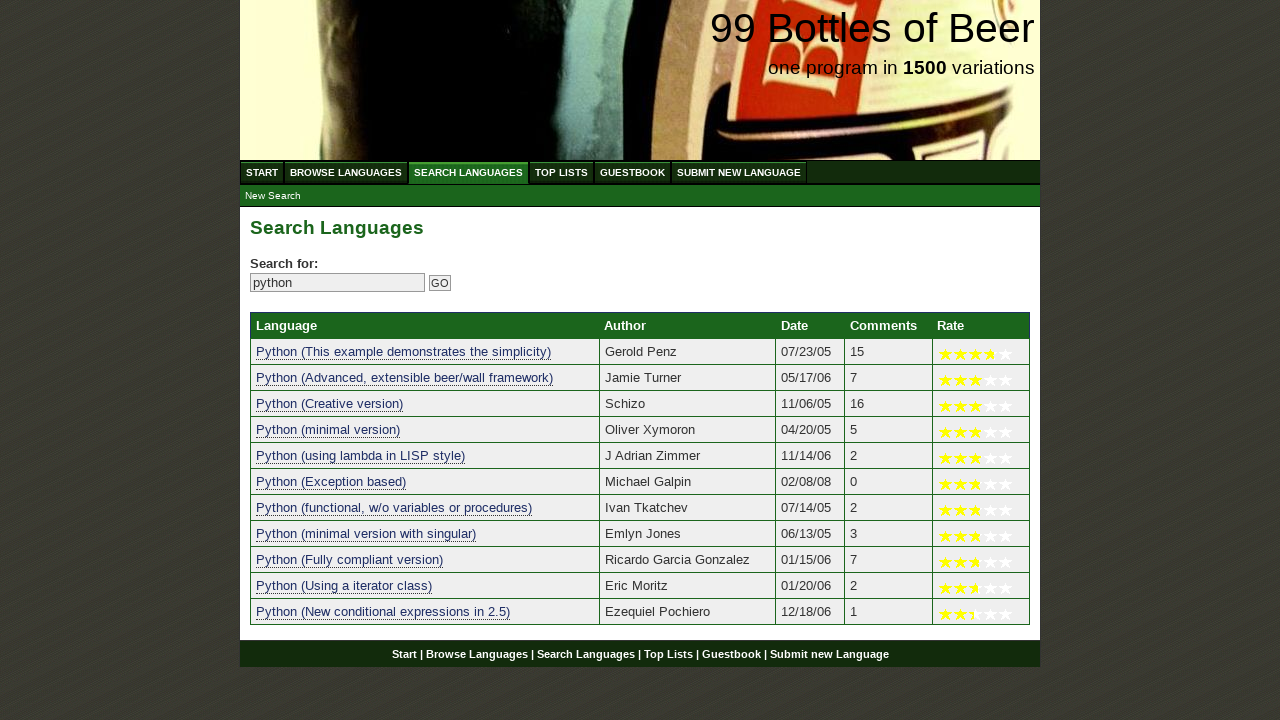

Search results table loaded
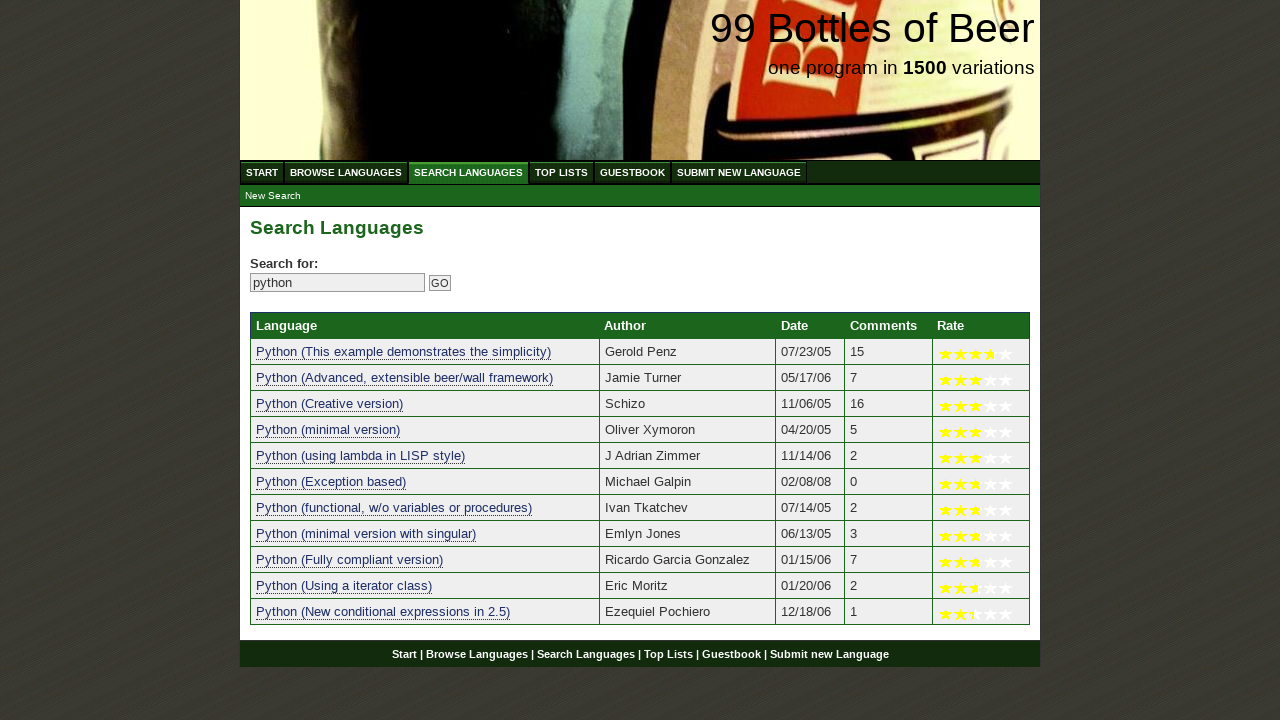

Verified search results contain at least one language entry
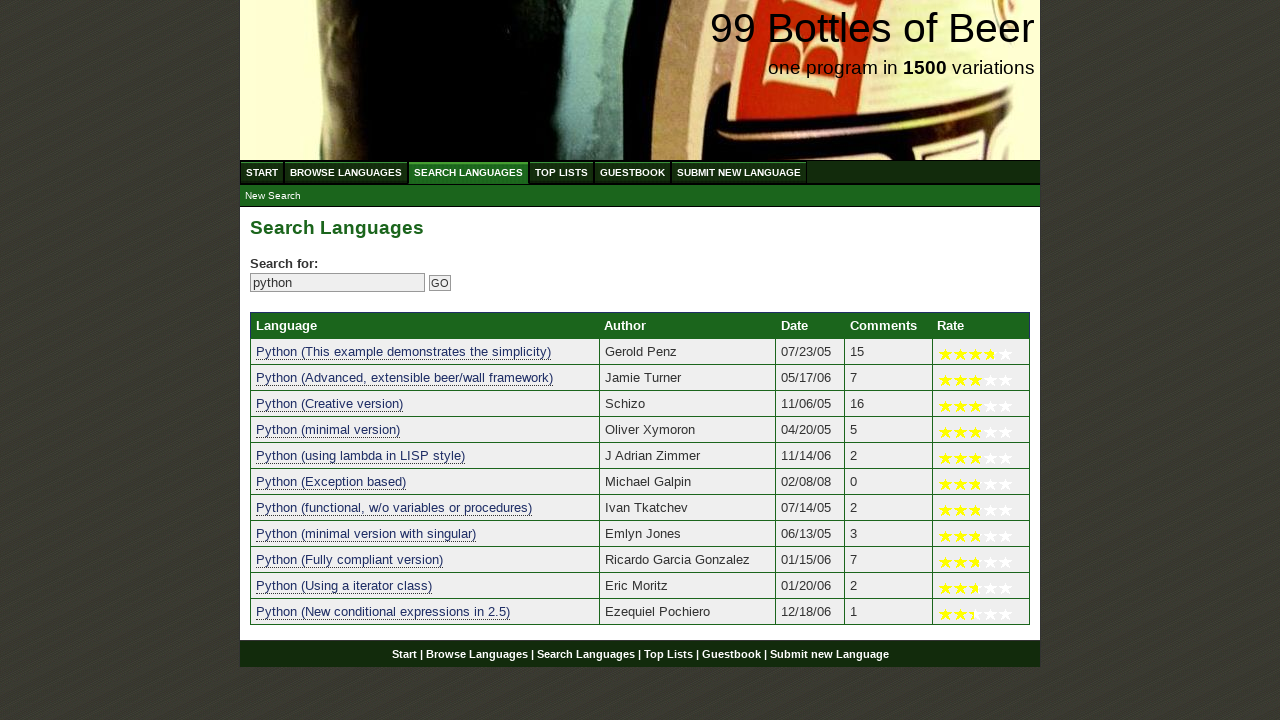

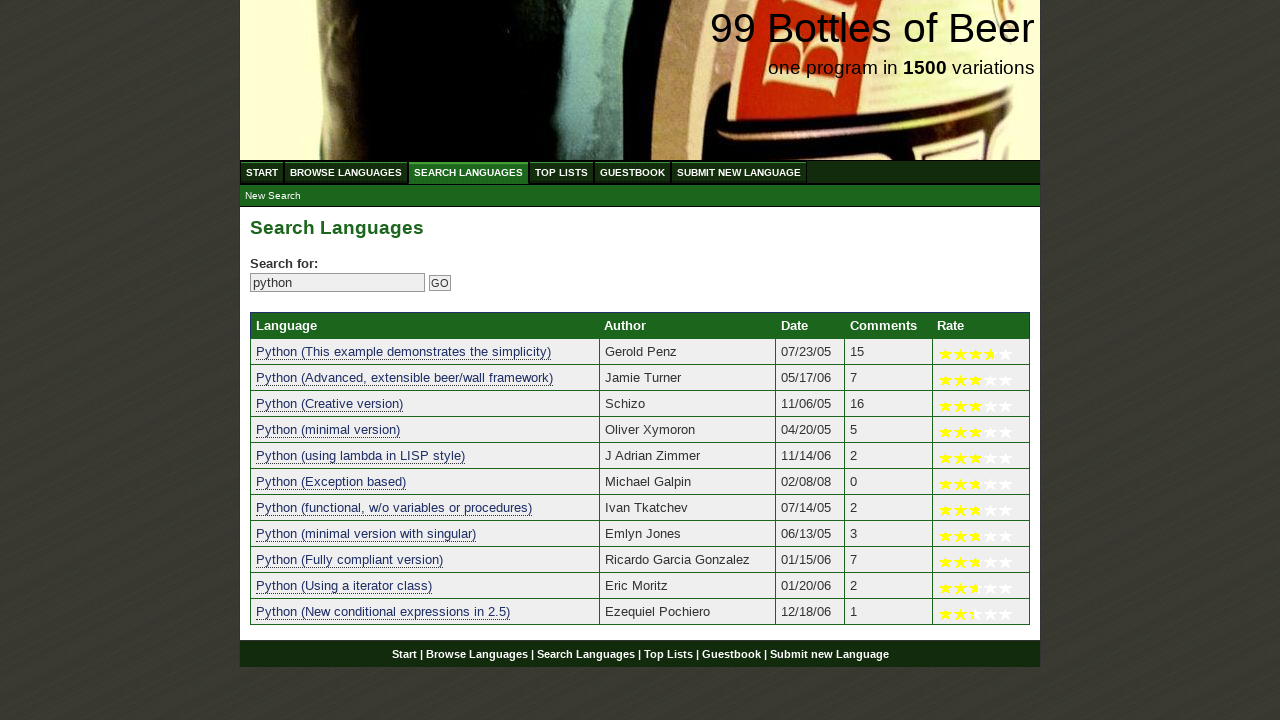